Tests Bootstrap modal interaction by opening a modal dialog and closing it using the dismiss button

Starting URL: https://www.w3schools.com/bootstrap/bootstrap_modal.asp

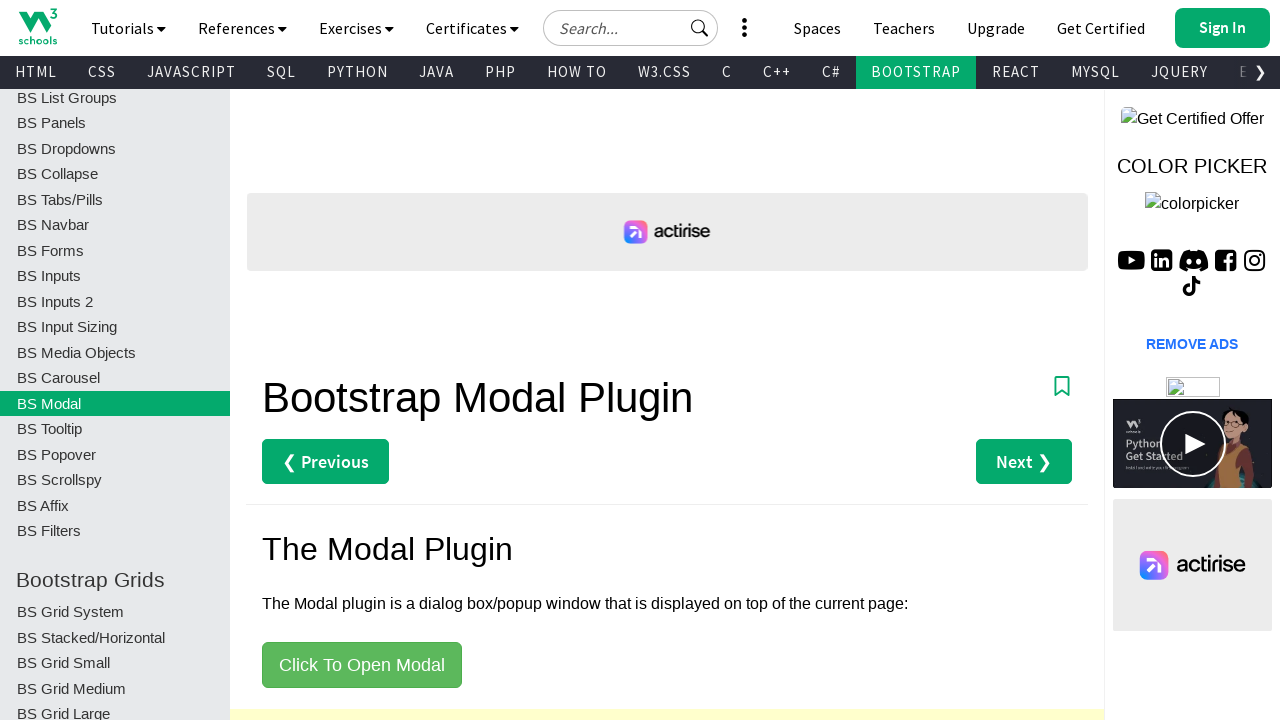

Clicked button to open Bootstrap modal dialog at (362, 665) on button[data-toggle='modal']
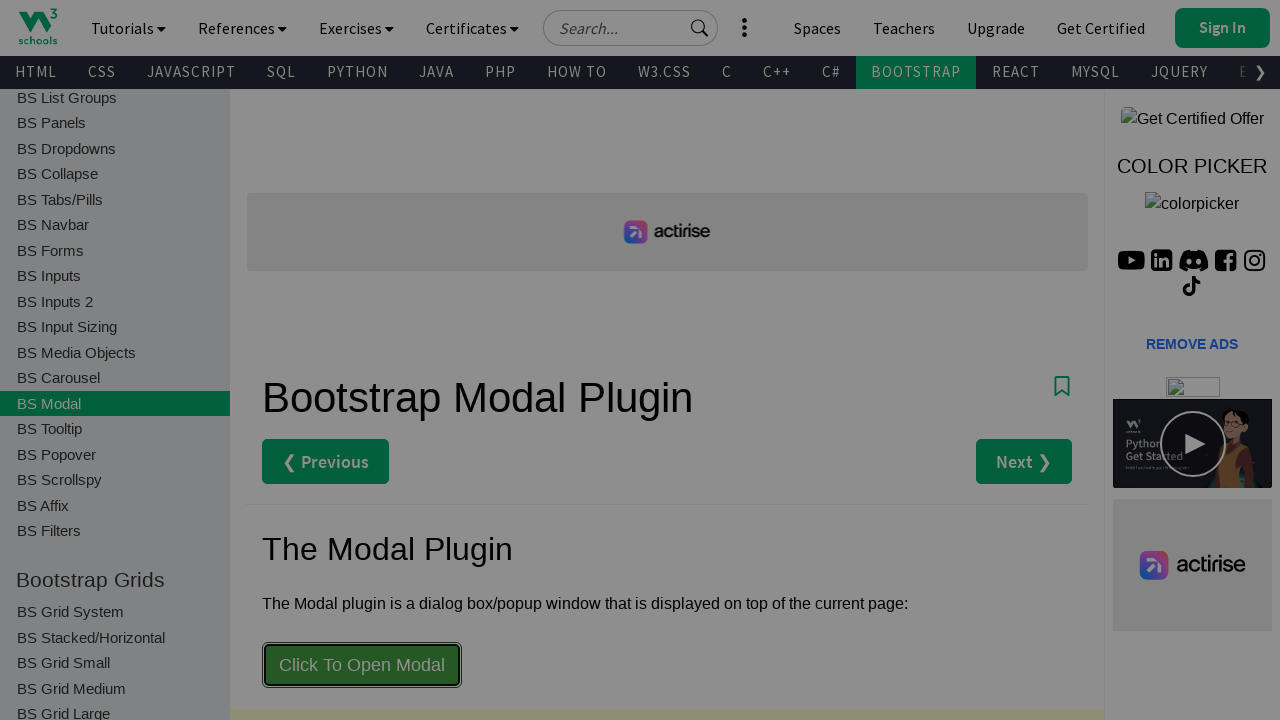

Modal dialog appeared and became visible
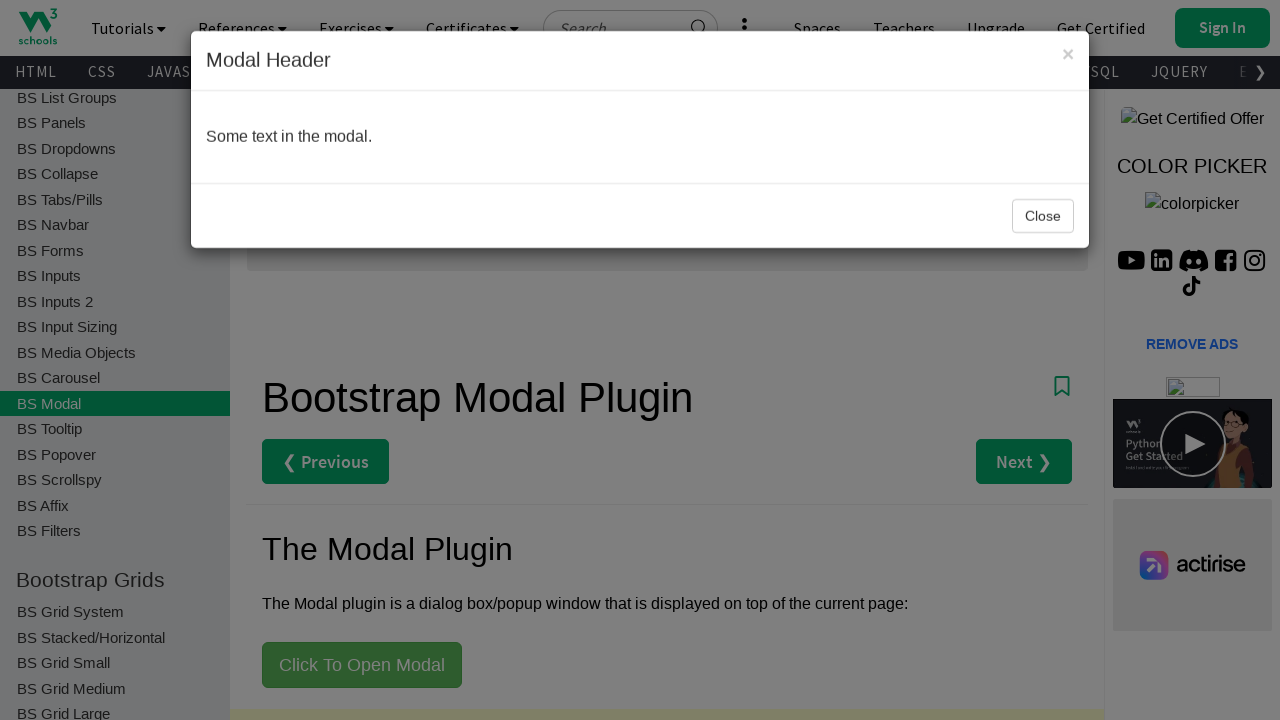

Clicked dismiss button to close the modal at (1068, 54) on .modal-content button[data-dismiss='modal']
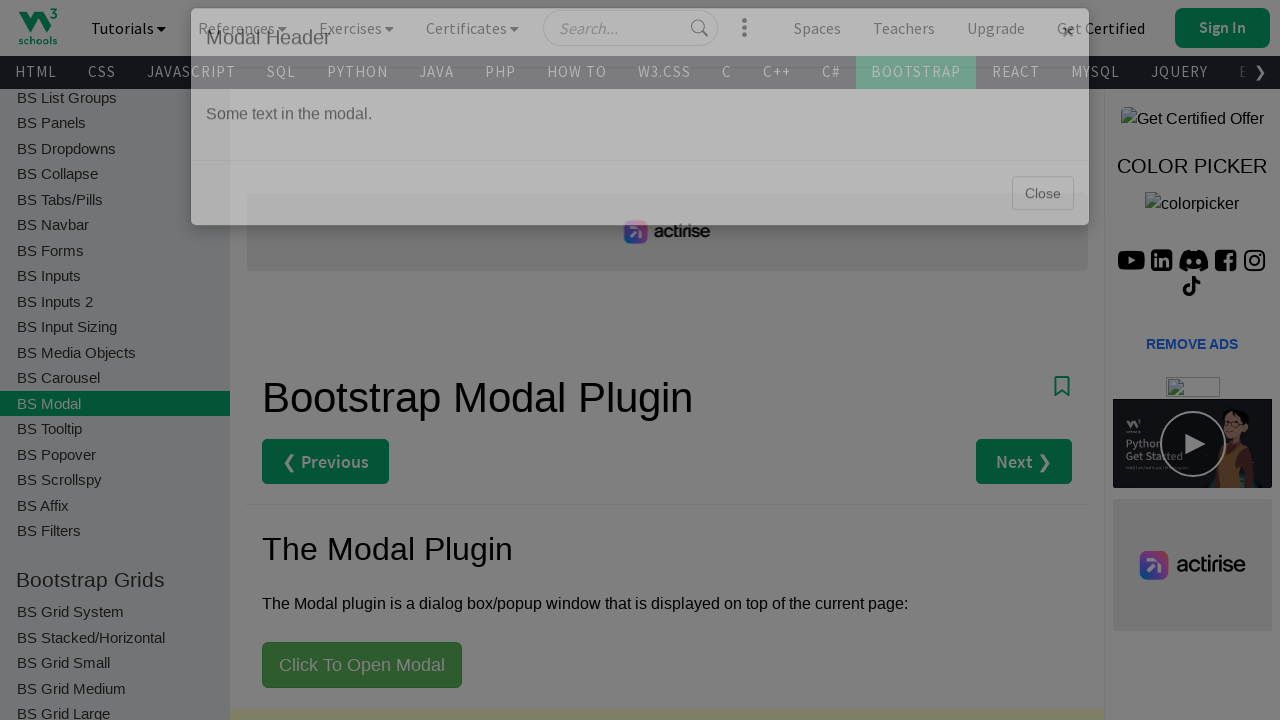

Modal dialog closed and became hidden
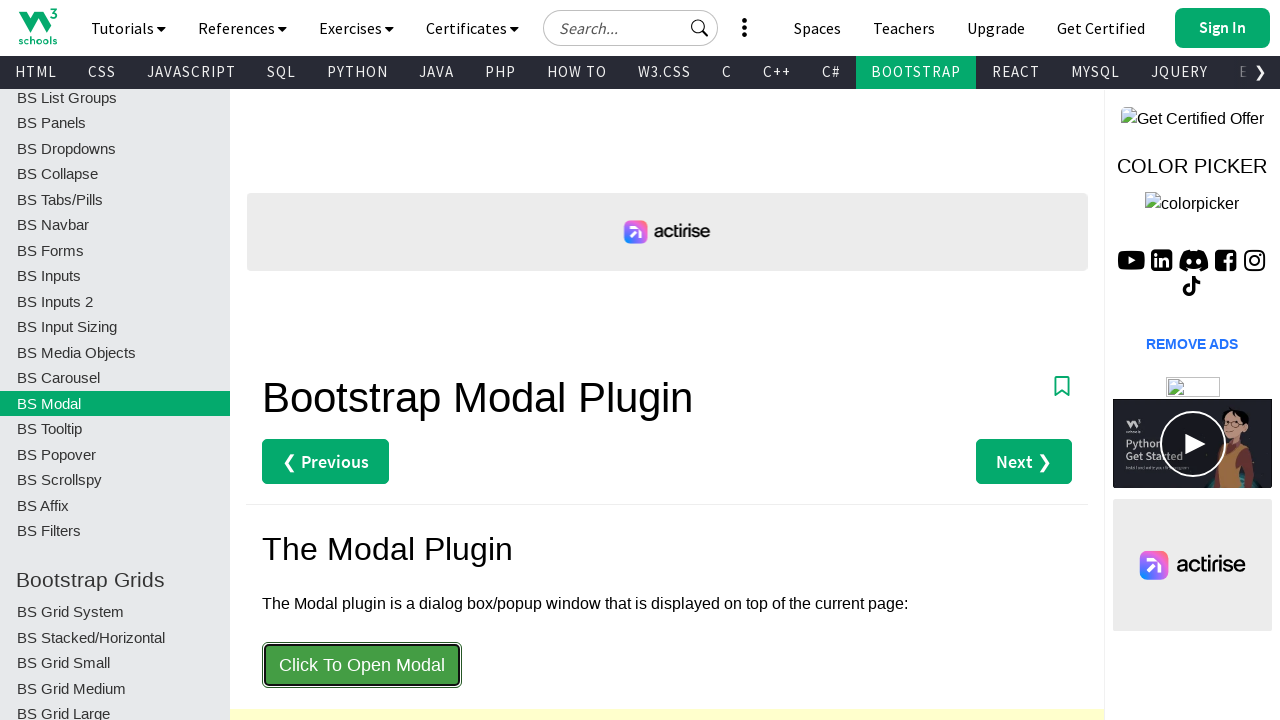

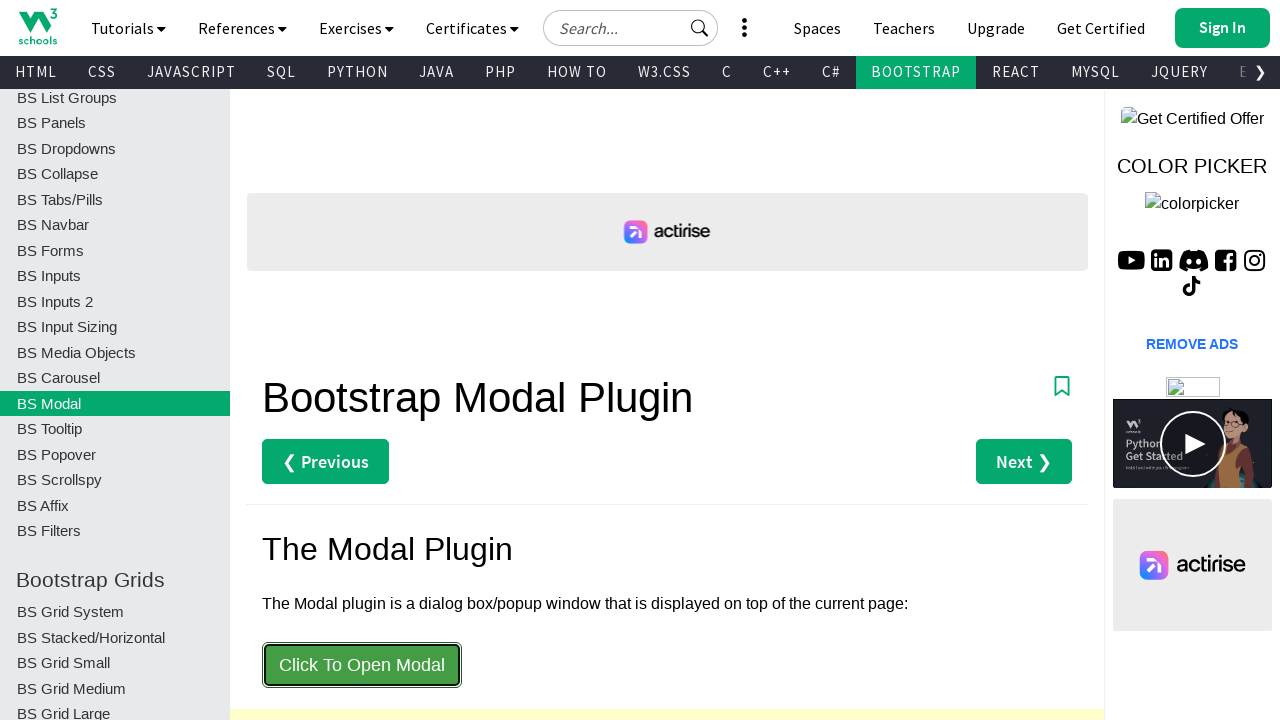